Navigates to the Applitools demo app login page and then to the main app page to verify page loading

Starting URL: https://demo.applitools.com

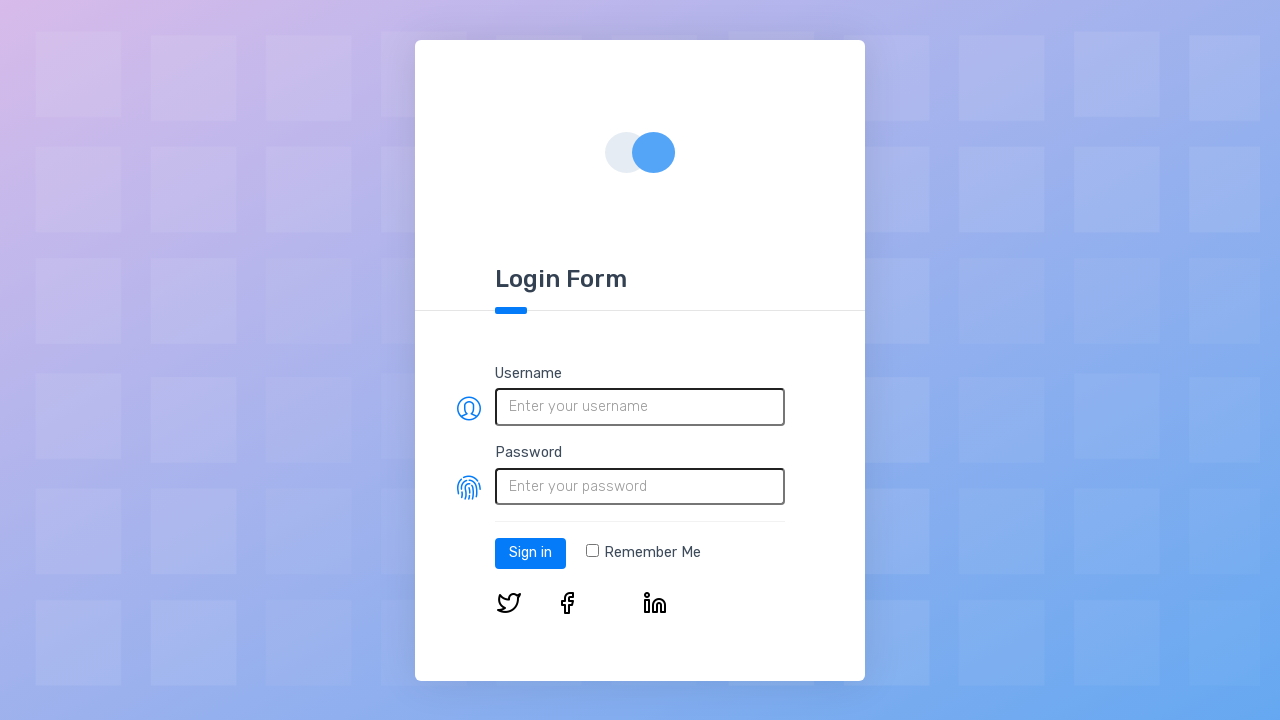

Login page fully loaded with networkidle state
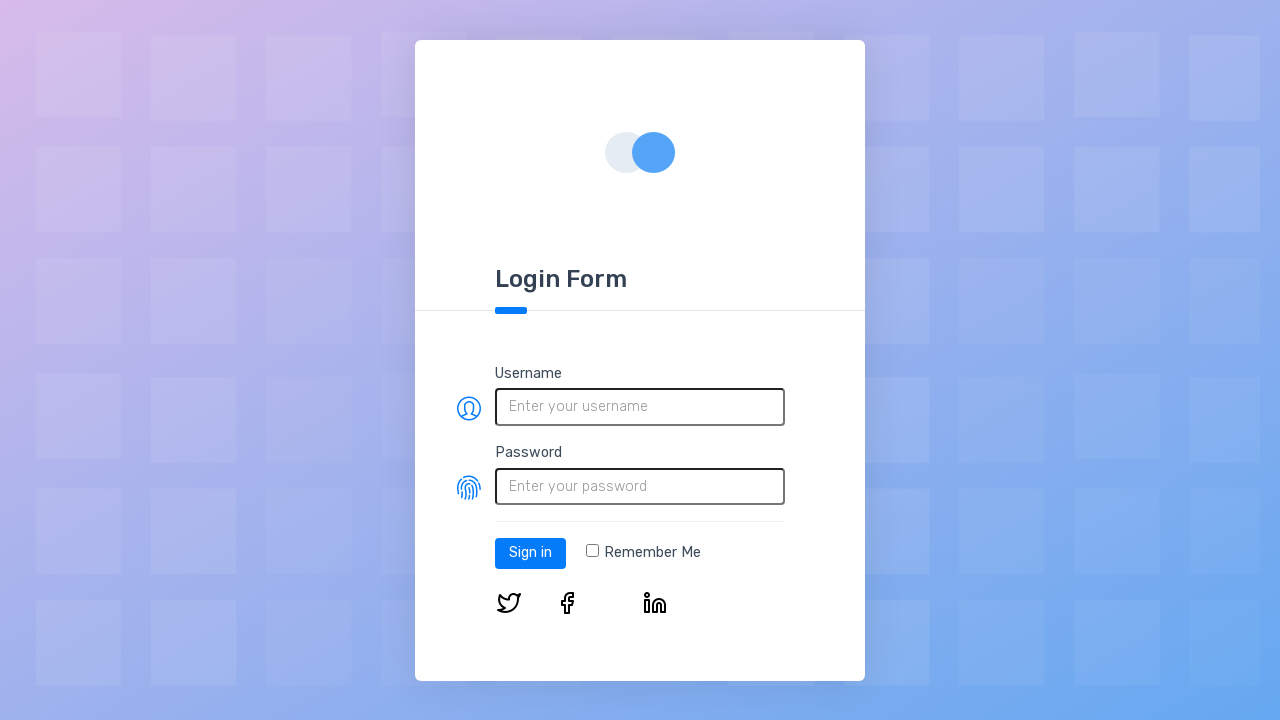

Primary button element found on login page
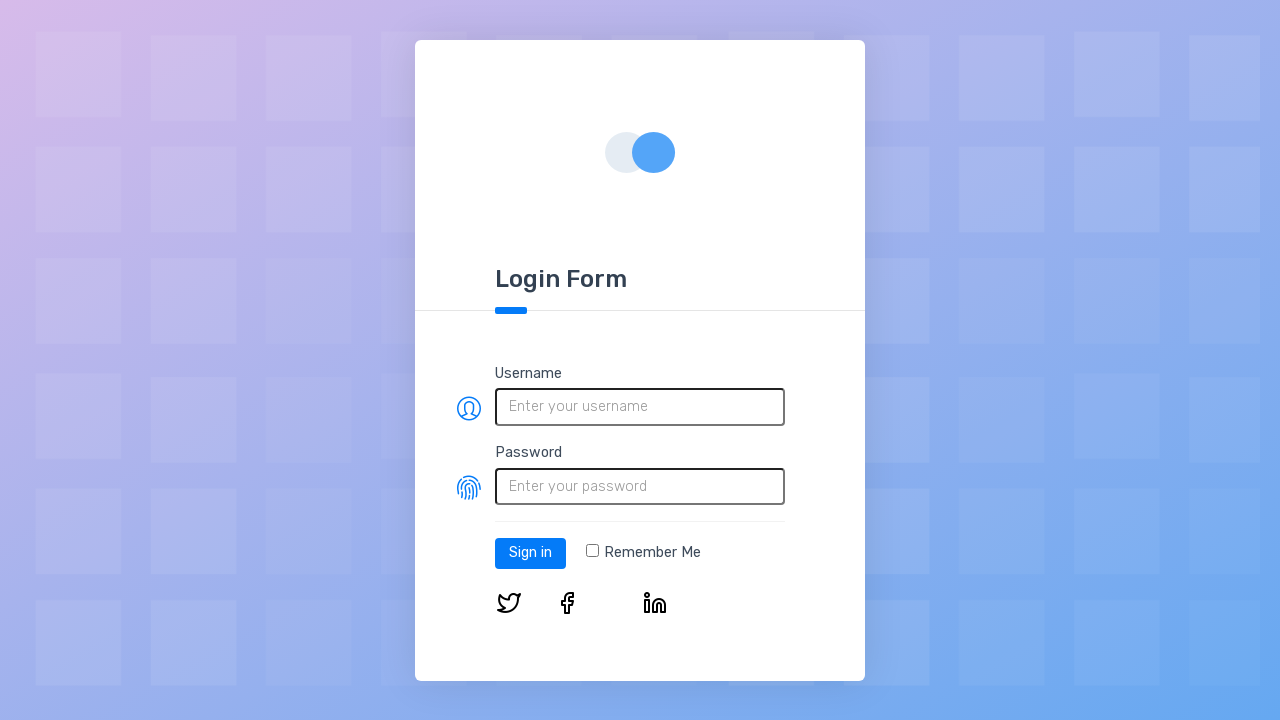

Navigated to main app page at https://demo.applitools.com/app.html
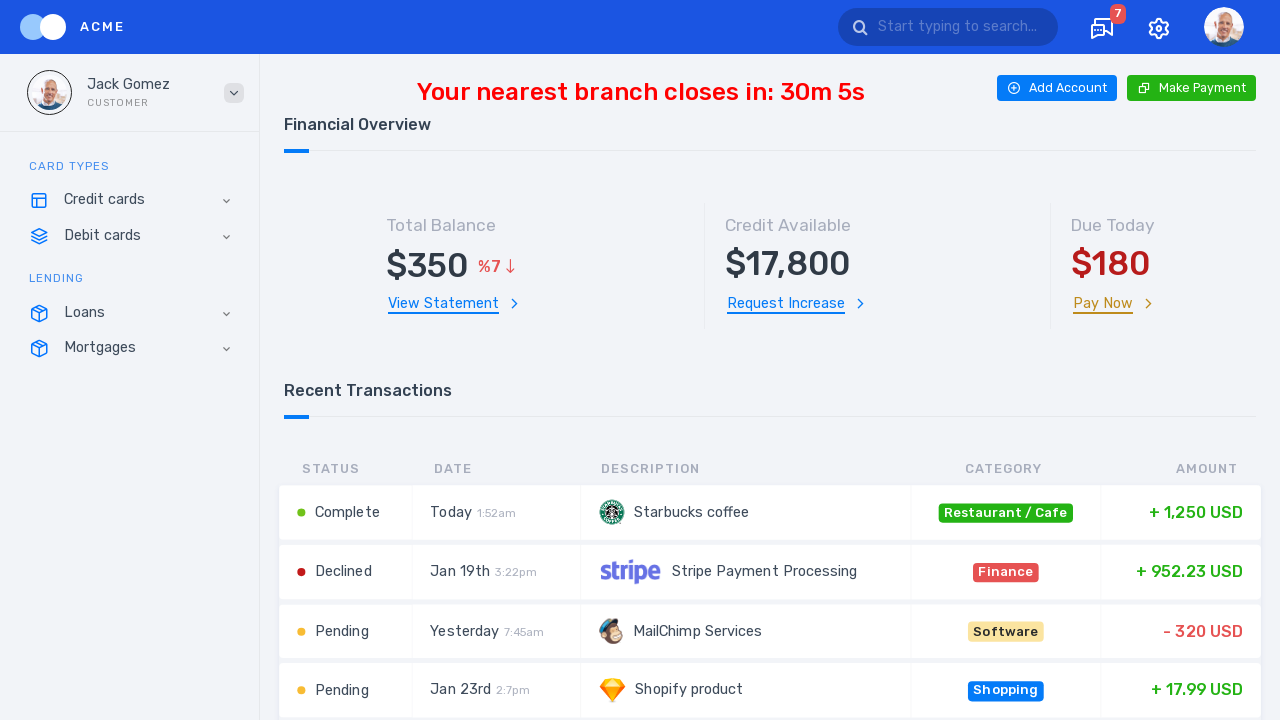

App page fully loaded with networkidle state
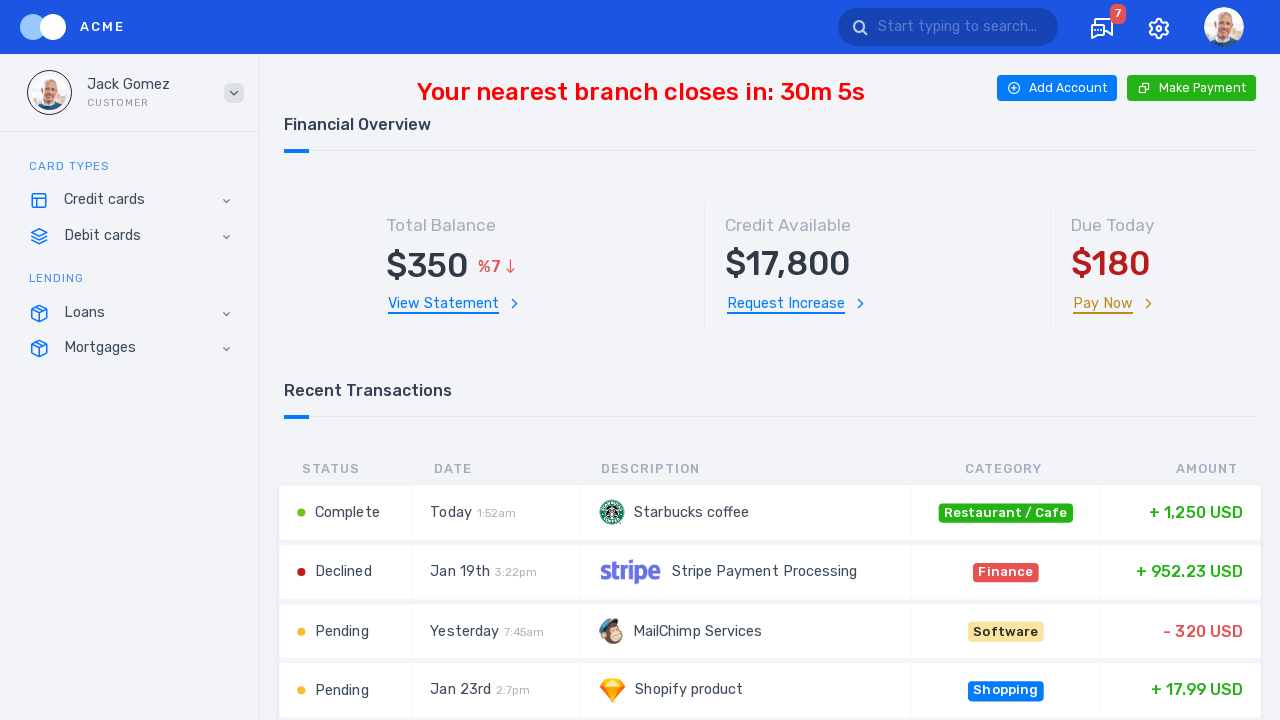

App page element box found and verified
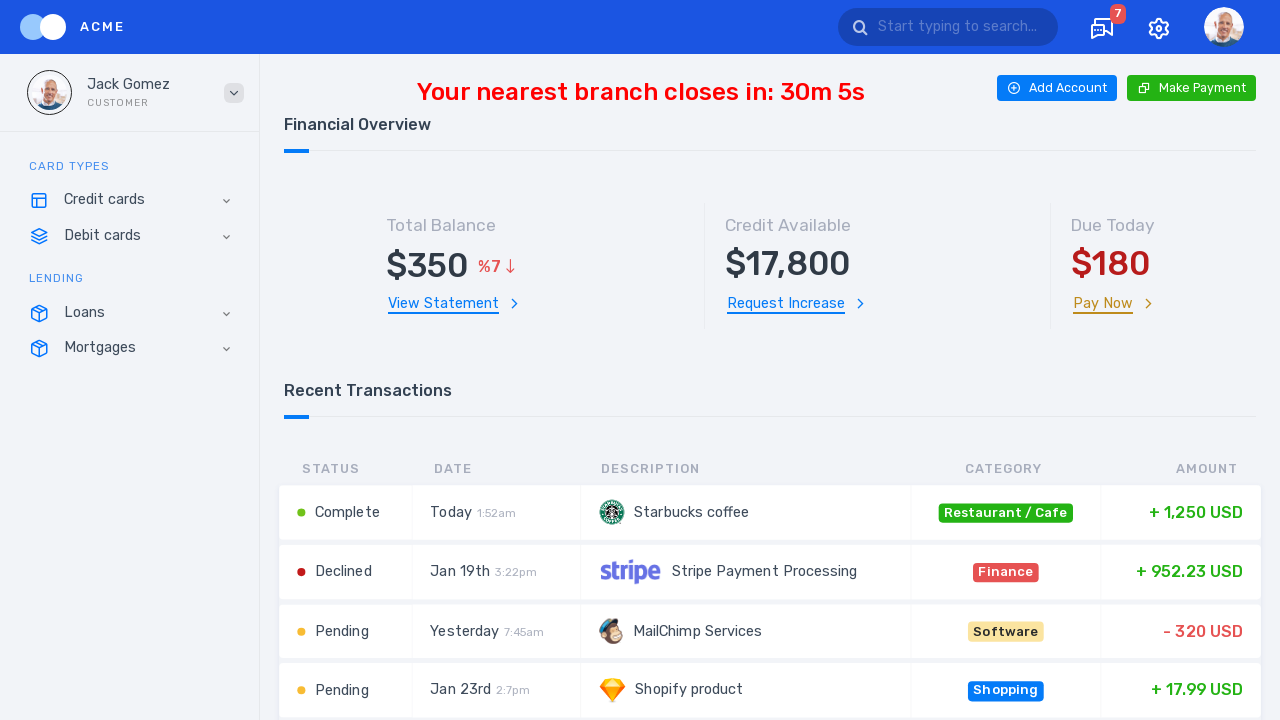

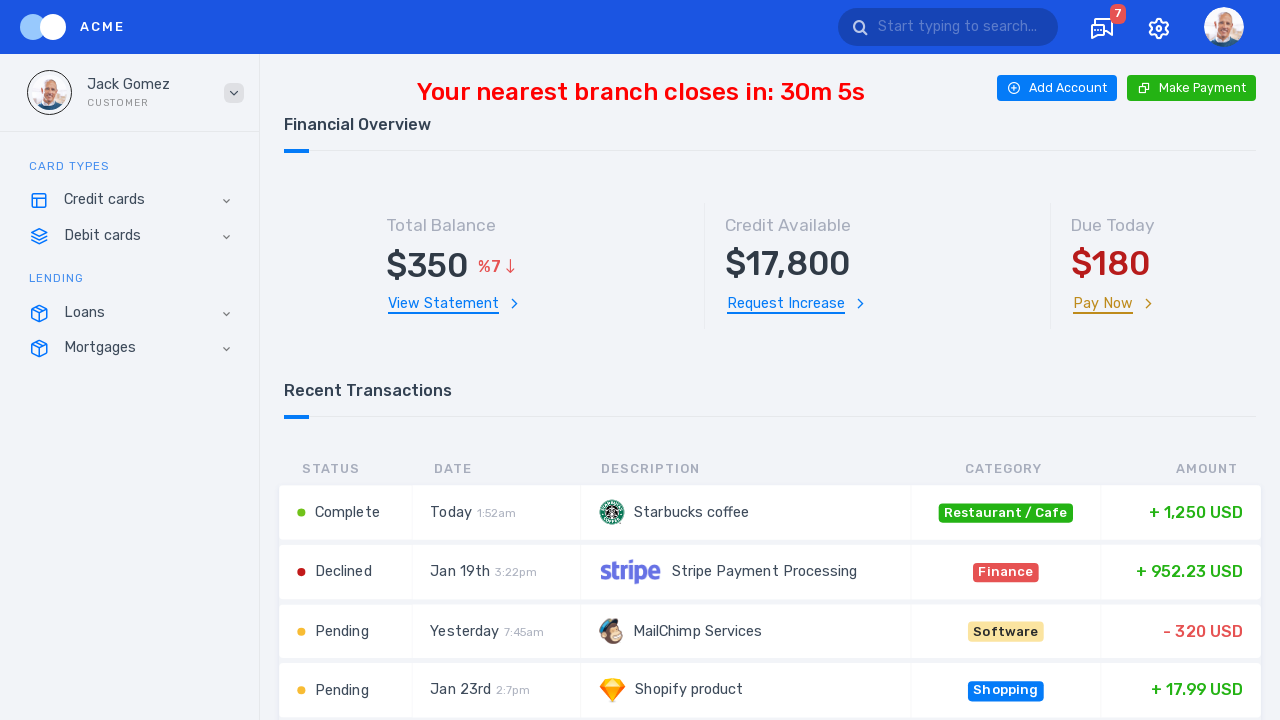